Tests keyboard operations including typing text, pressing Tab to navigate between fields, and using keyboard shortcuts for copy-paste functionality, then submits the form

Starting URL: https://demoqa.com/text-box

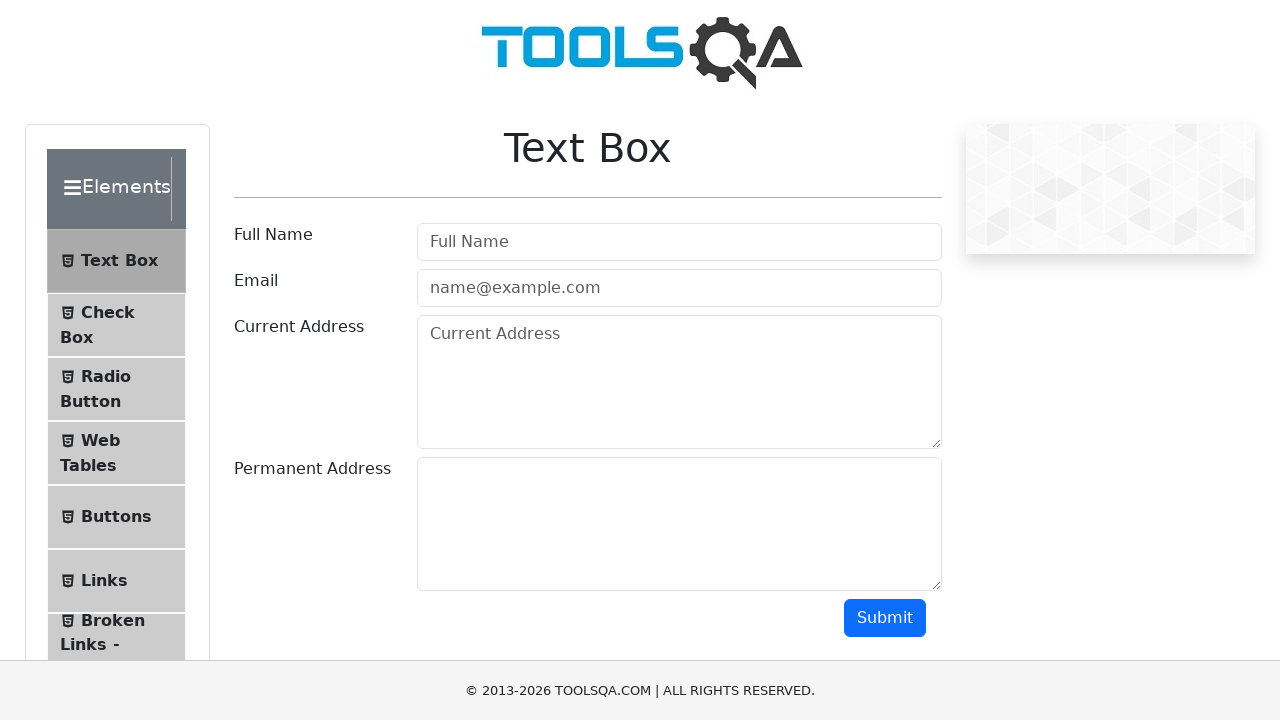

Clicked on fullname field at (679, 242) on #userName
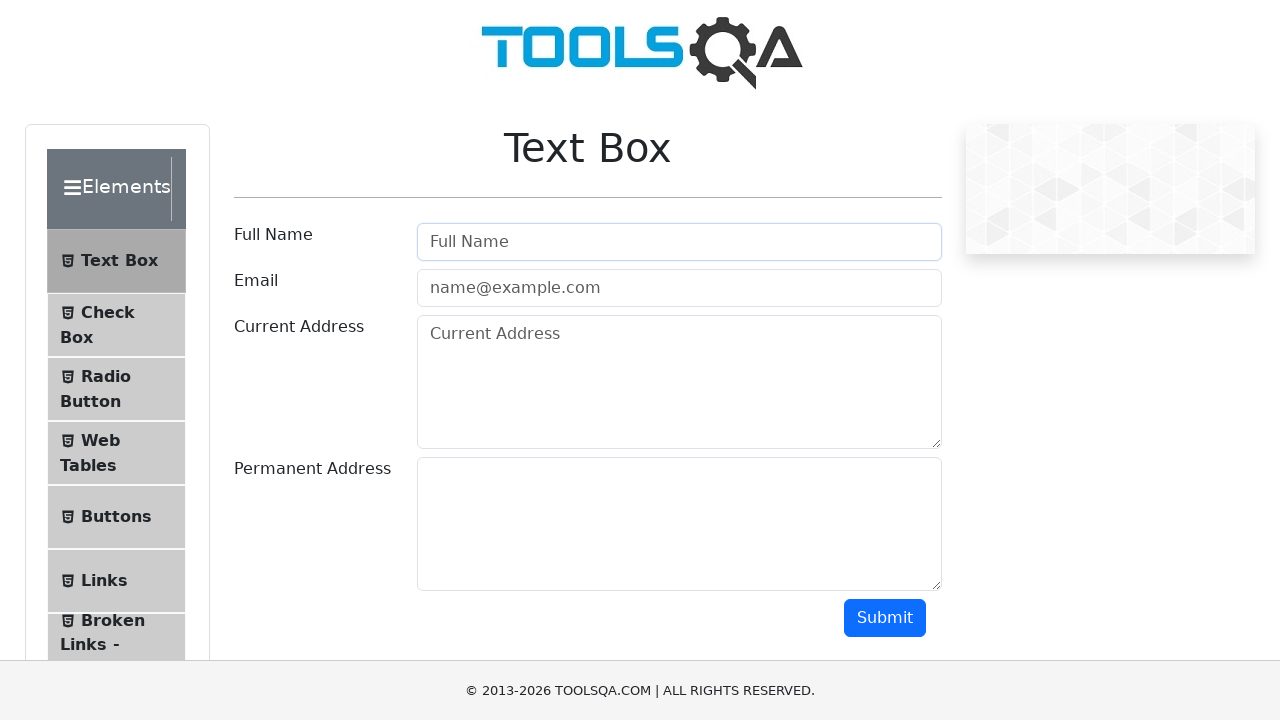

Typed 'Demo User' in fullname field
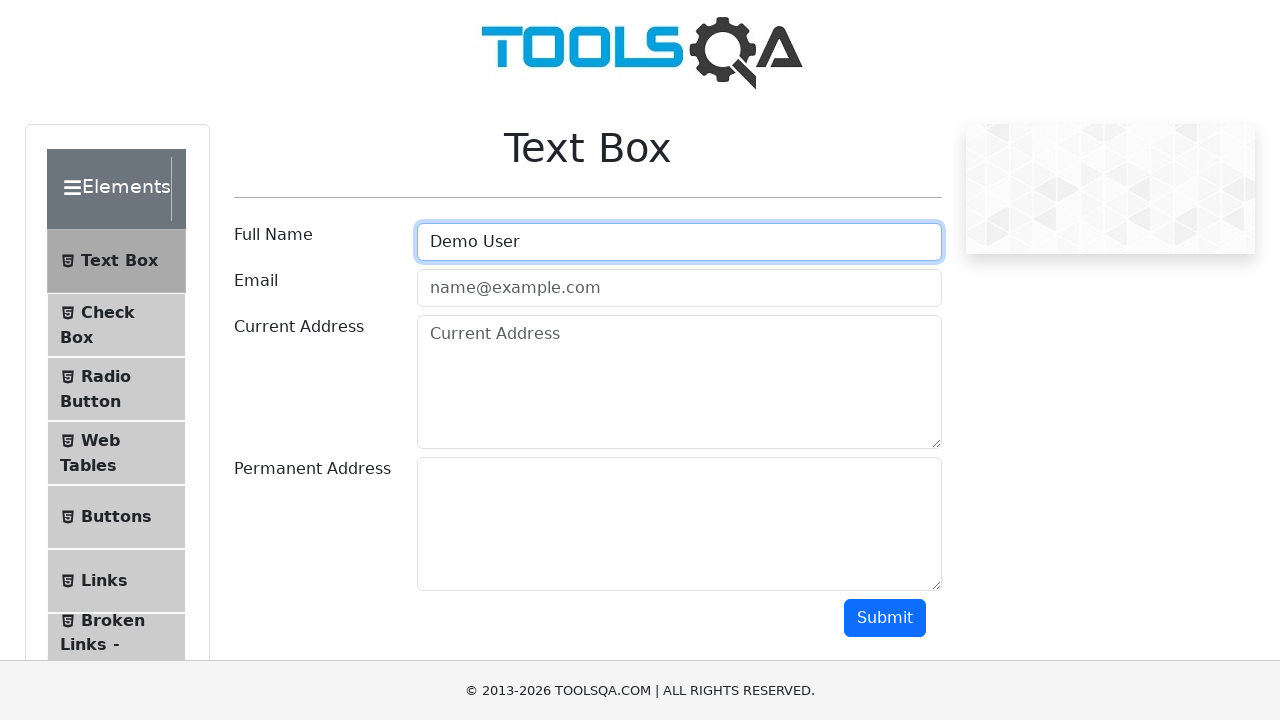

Pressed Tab to navigate to next field
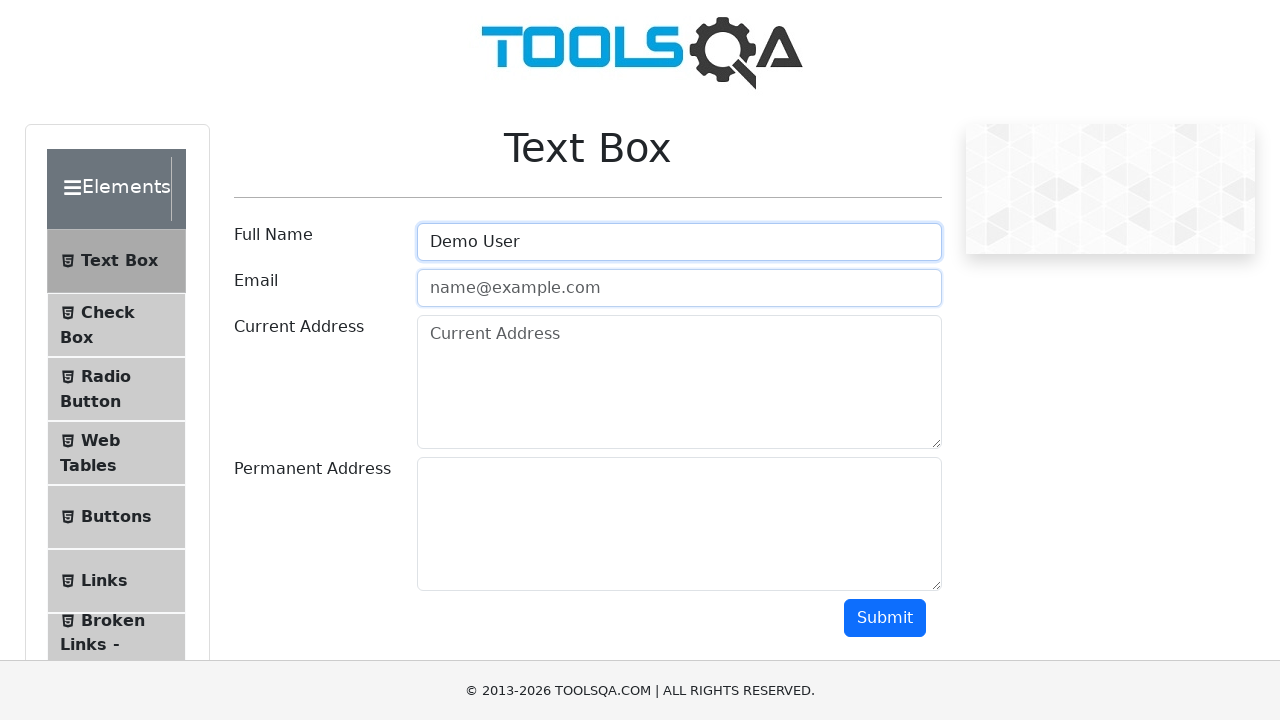

Typed 'demouser@yopmail.com' in email field with delay
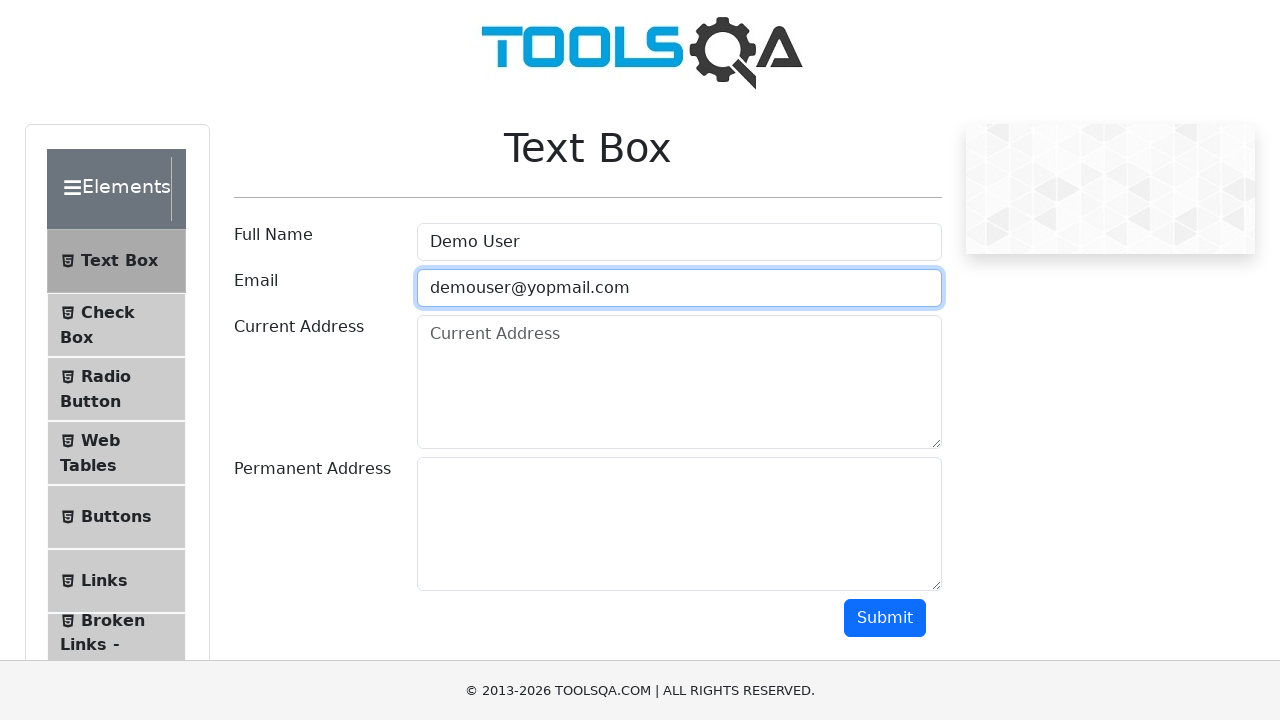

Pressed Tab to navigate to current address field
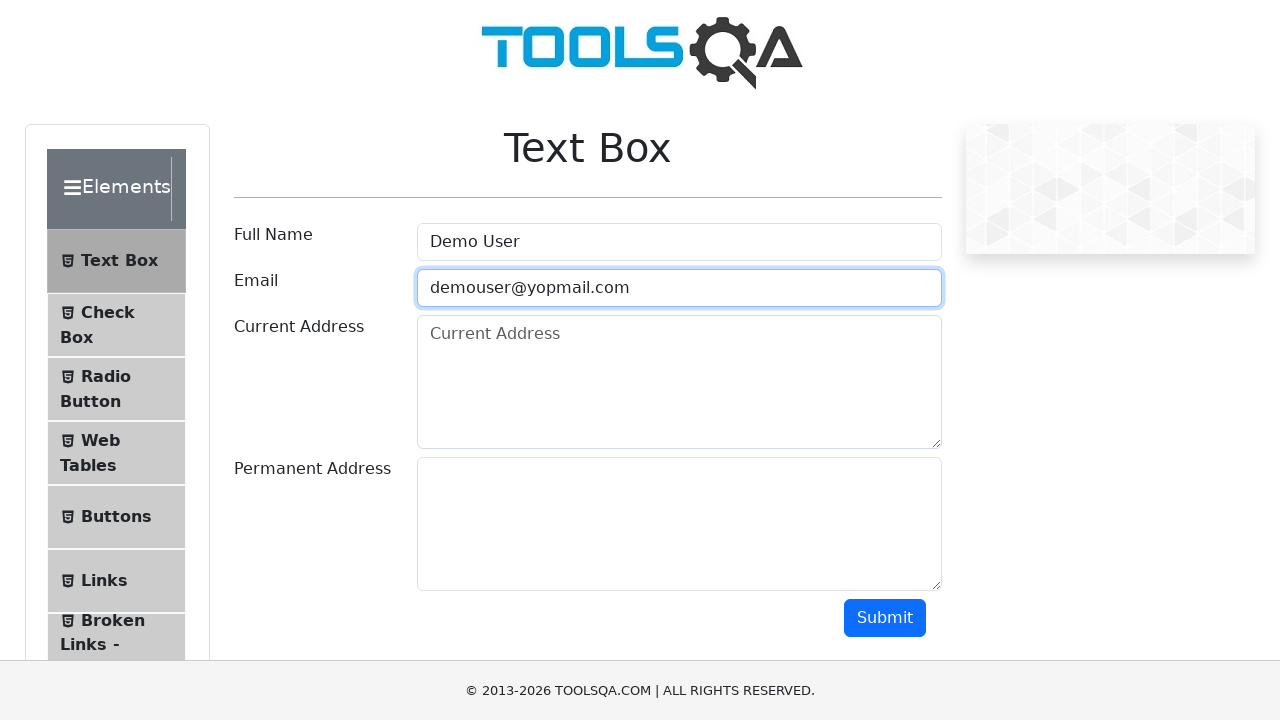

Typed current address '22 Avenue Apartment, 66 Ch, 948, New York'
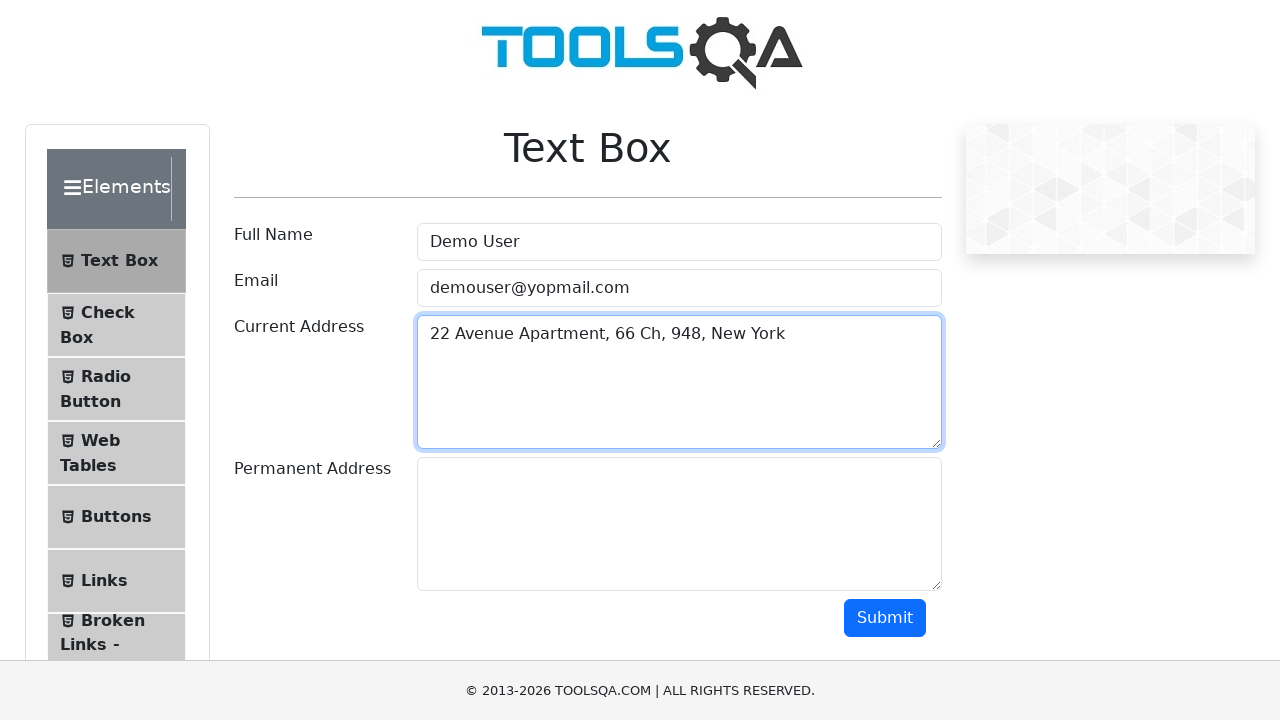

Selected all text using Ctrl+A
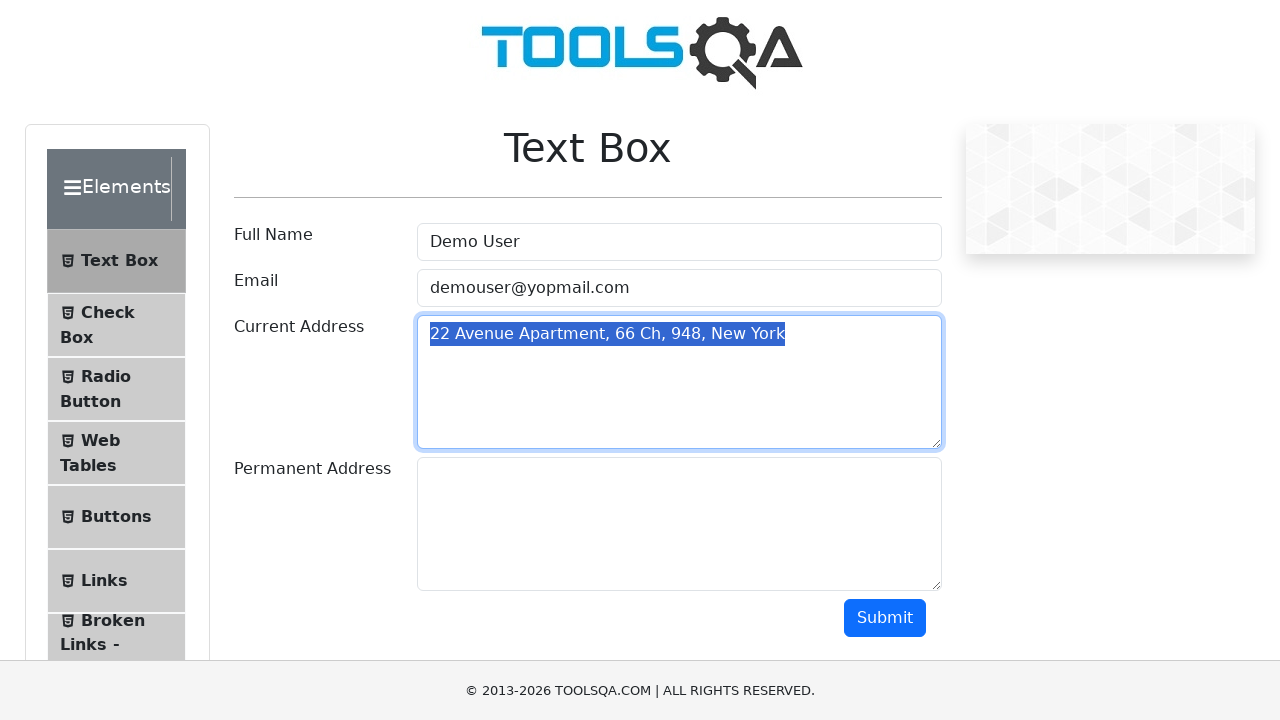

Copied selected text using Ctrl+C
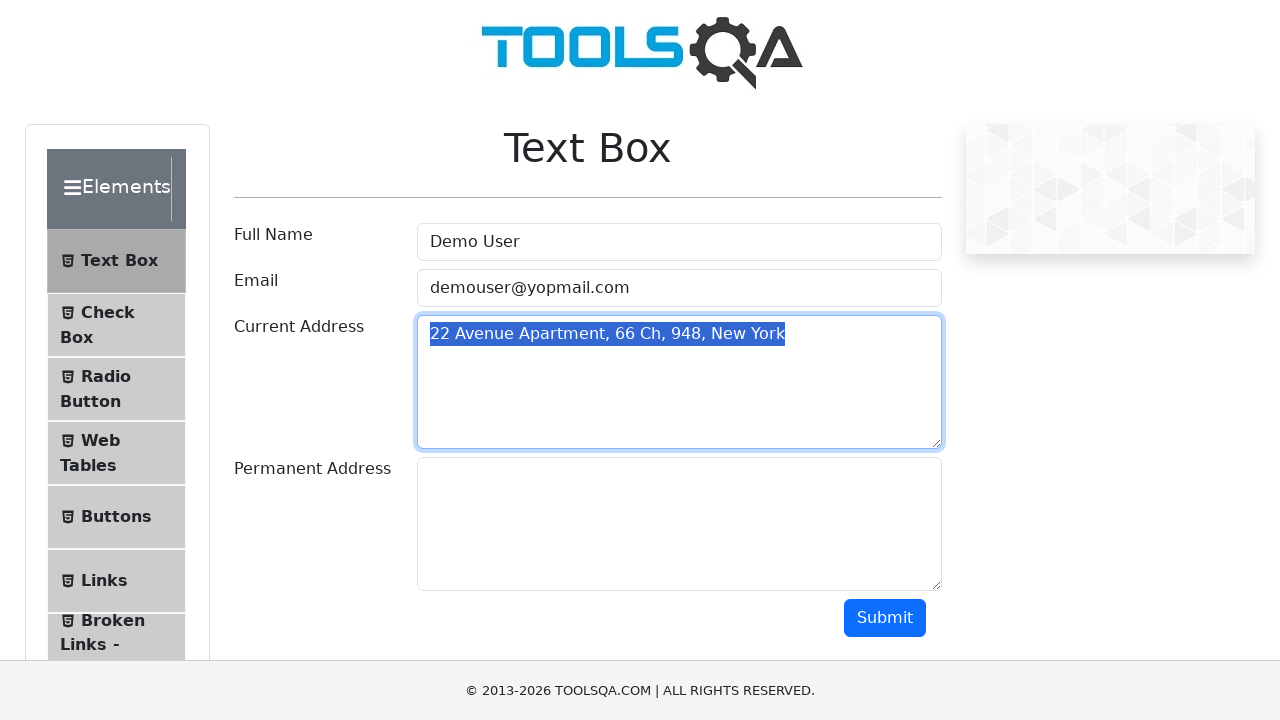

Pressed Tab to navigate to permanent address field
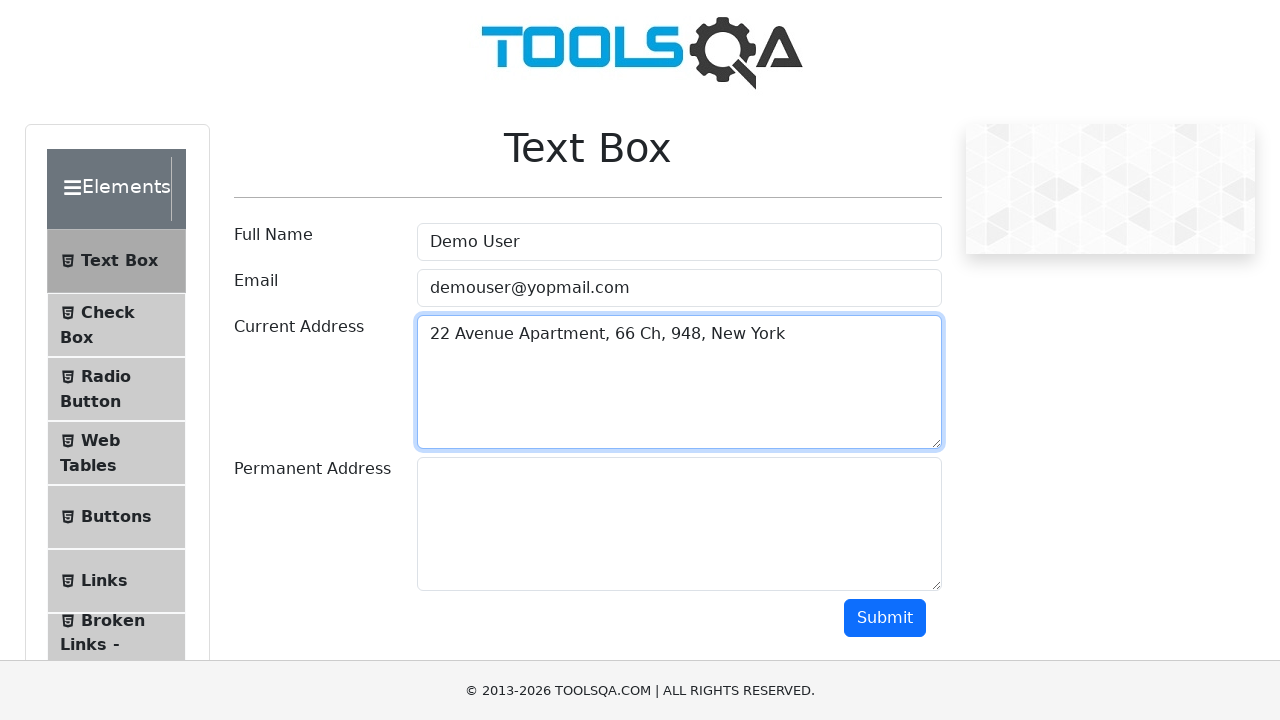

Pasted copied text using Ctrl+V into permanent address field
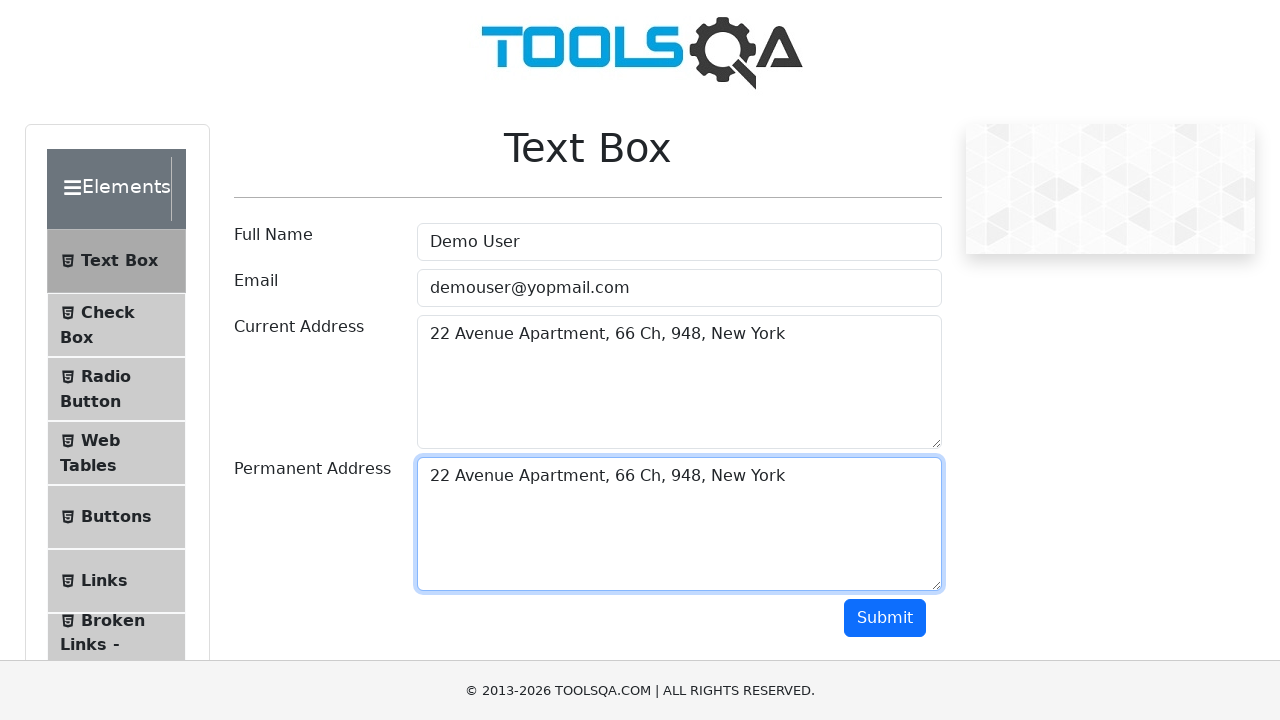

Clicked submit button to submit the form at (885, 618) on #submit
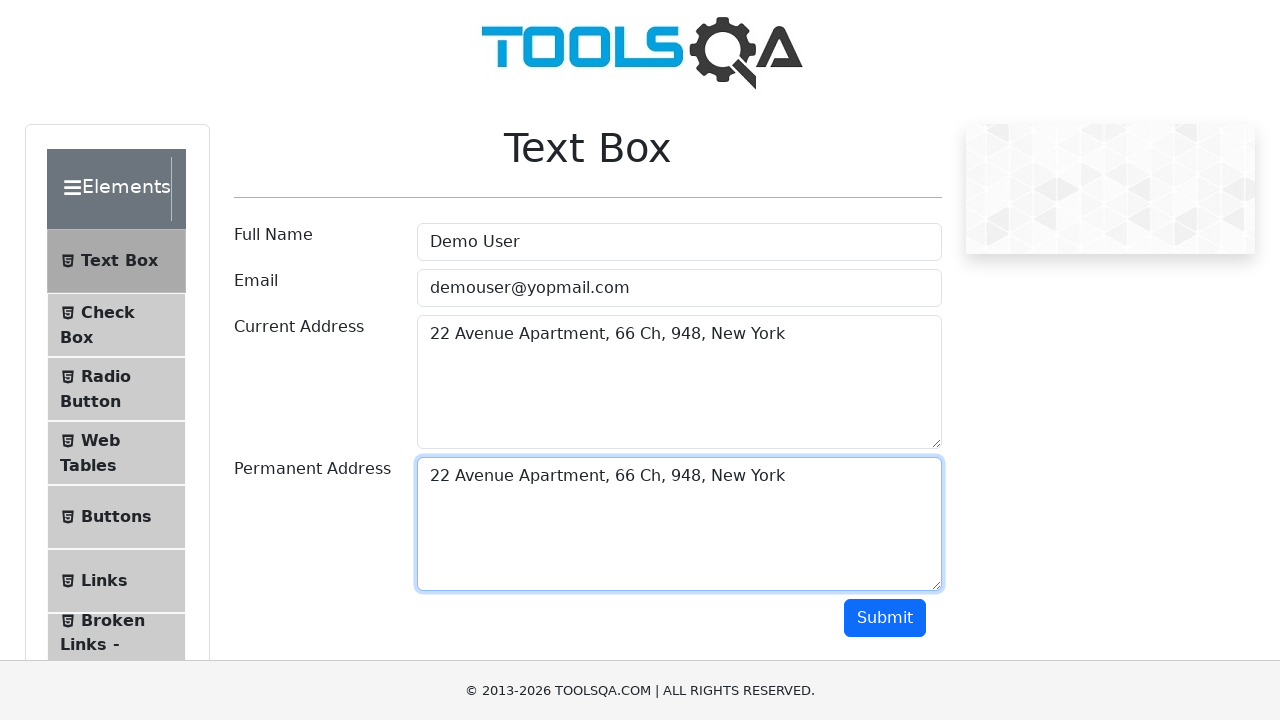

Pressed F12 to open developer tools
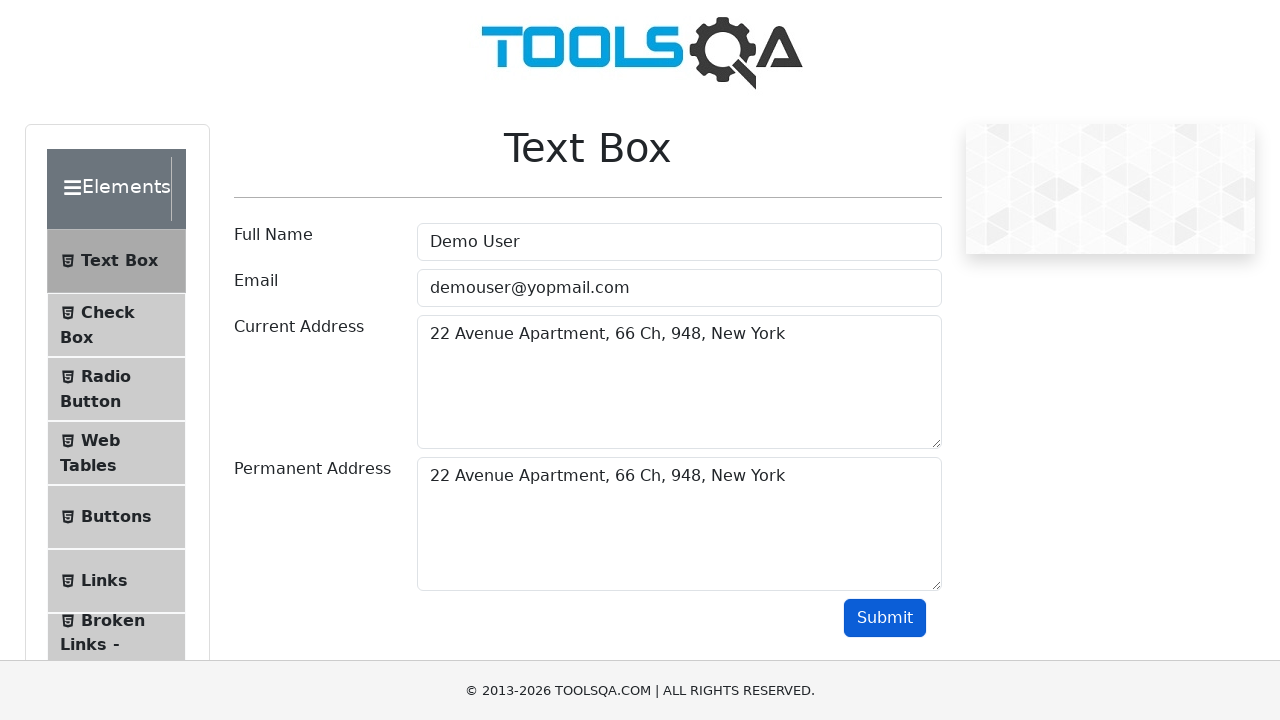

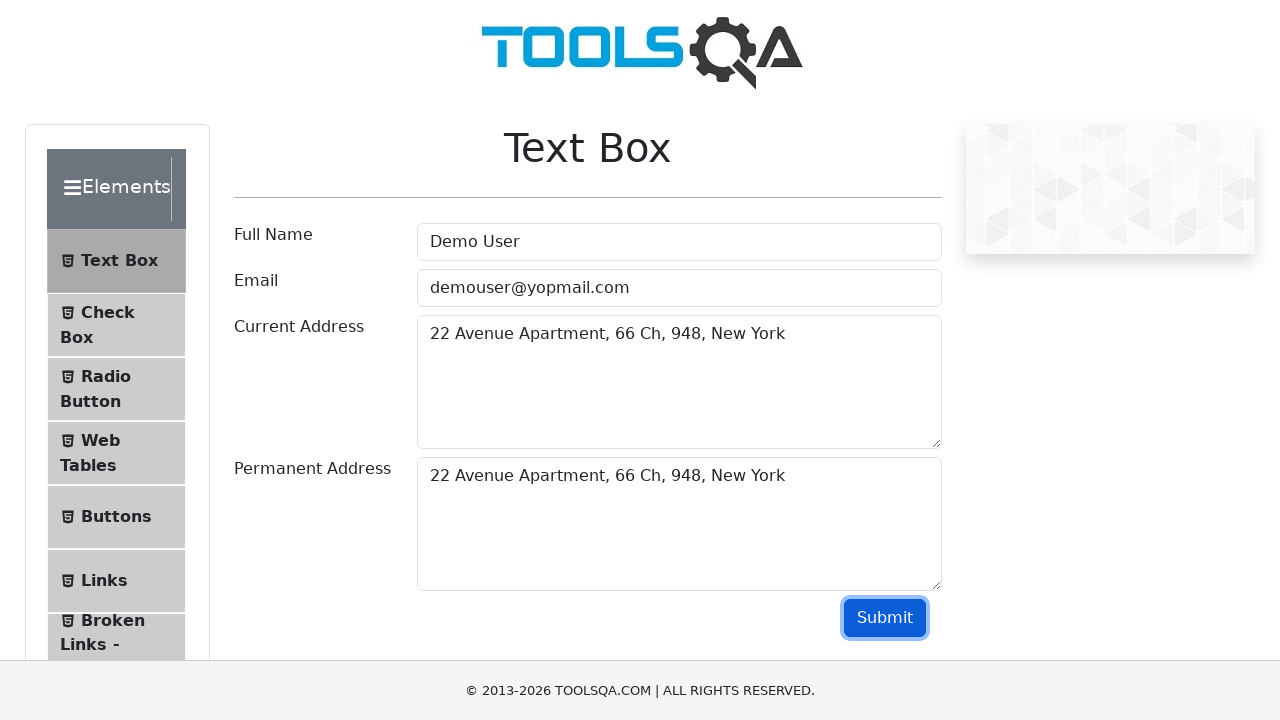